Tests e-commerce shopping cart functionality by adding multiple vegetable items to cart, proceeding to checkout, and applying a promo code to verify discount functionality.

Starting URL: https://rahulshettyacademy.com/seleniumPractise/

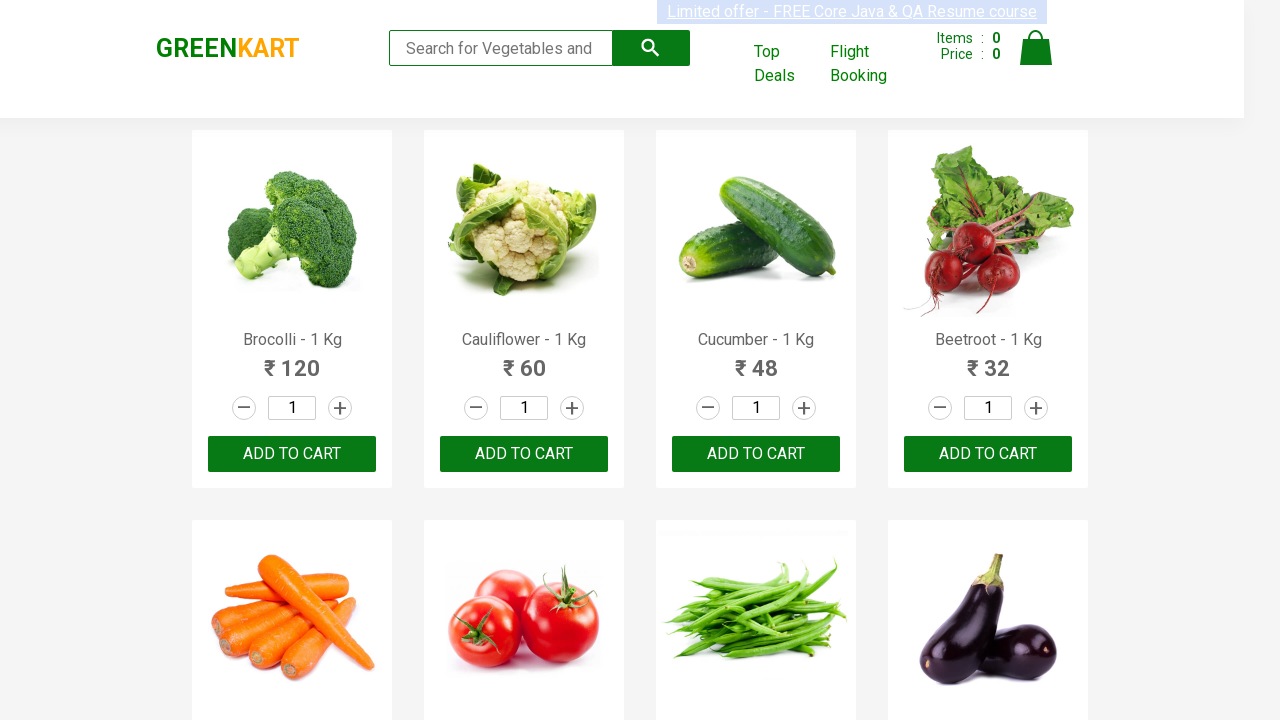

Product names loaded on page
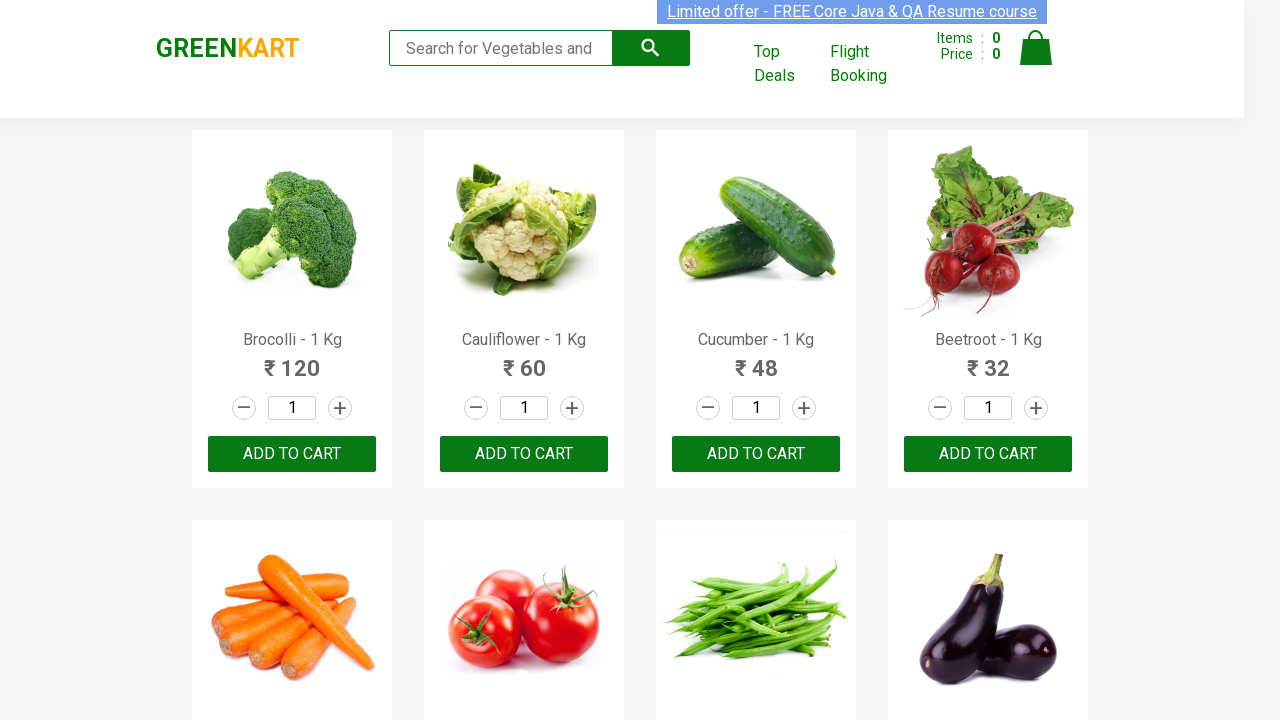

Retrieved all product name elements
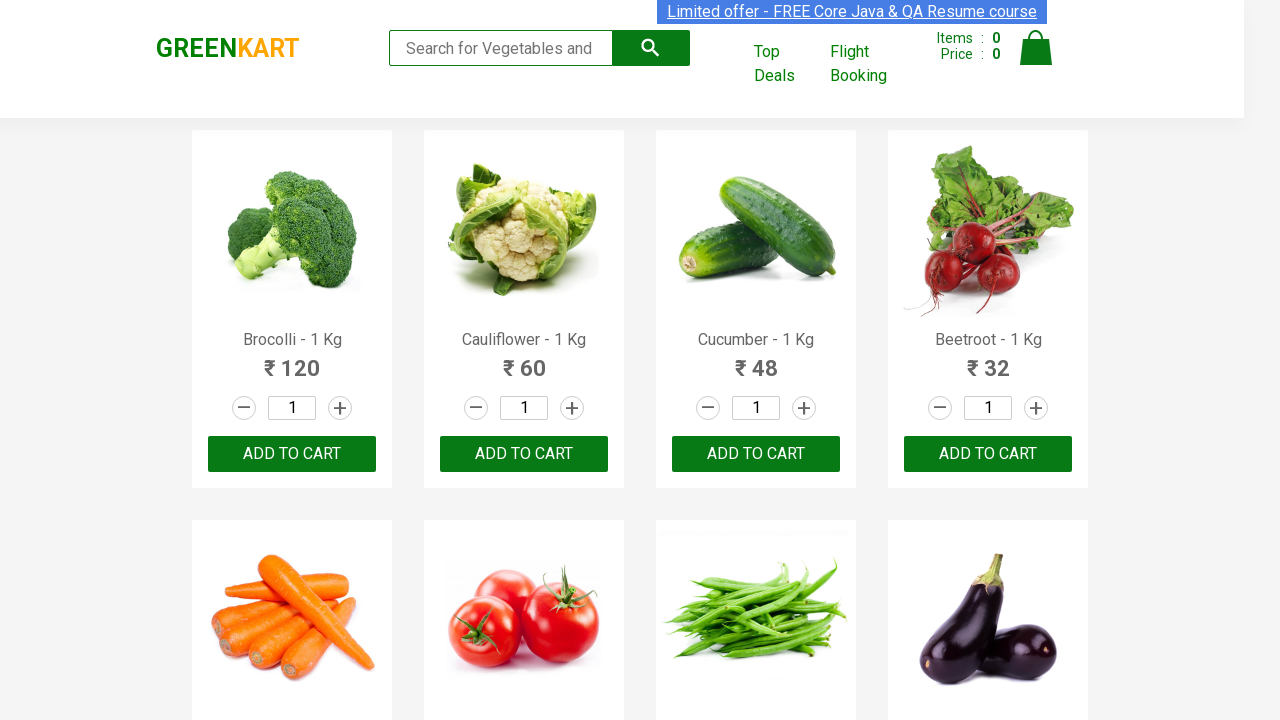

Retrieved all add to cart buttons
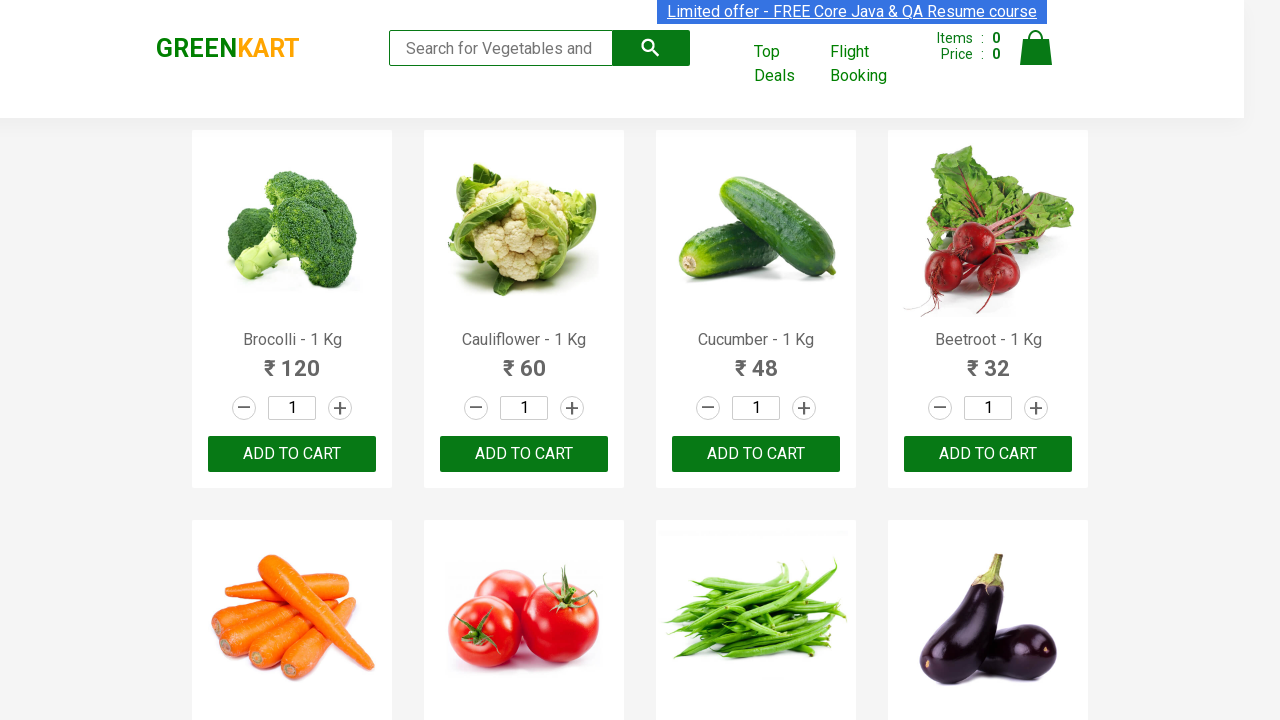

Added Brocolli to cart at (292, 454) on xpath=//div[@class='product-action']/button >> nth=0
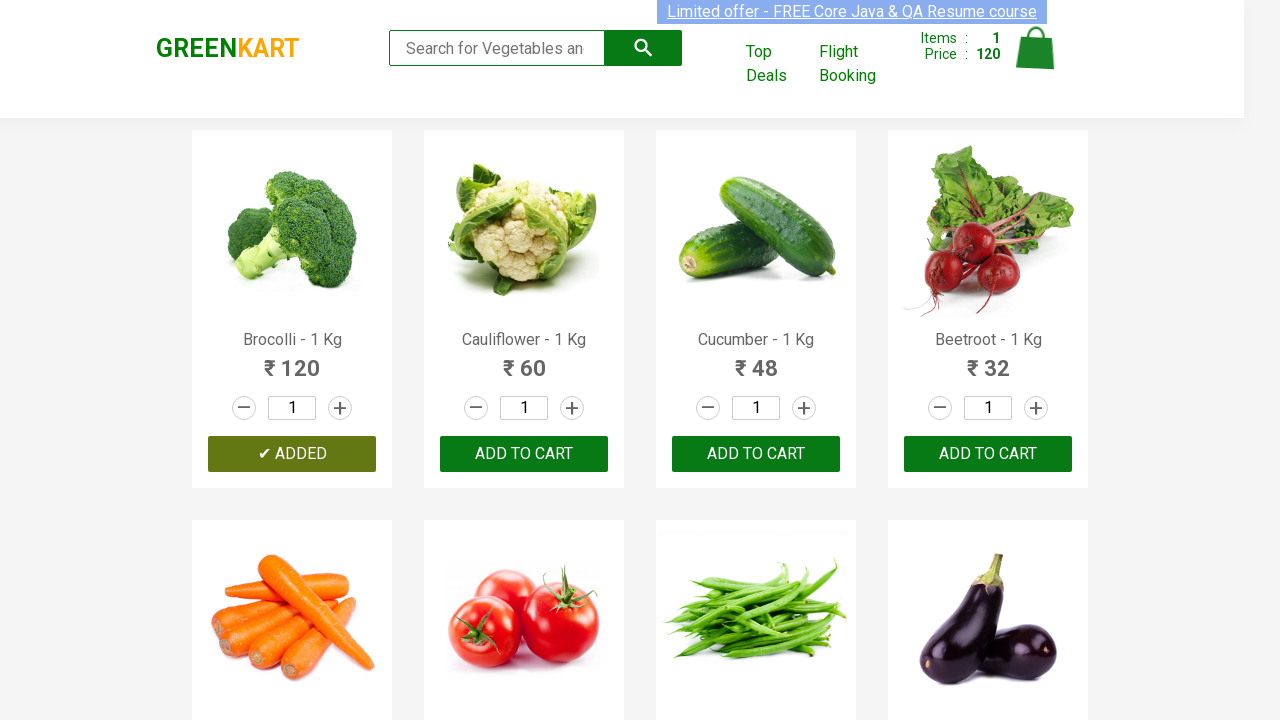

Added Cauliflower to cart at (524, 454) on xpath=//div[@class='product-action']/button >> nth=1
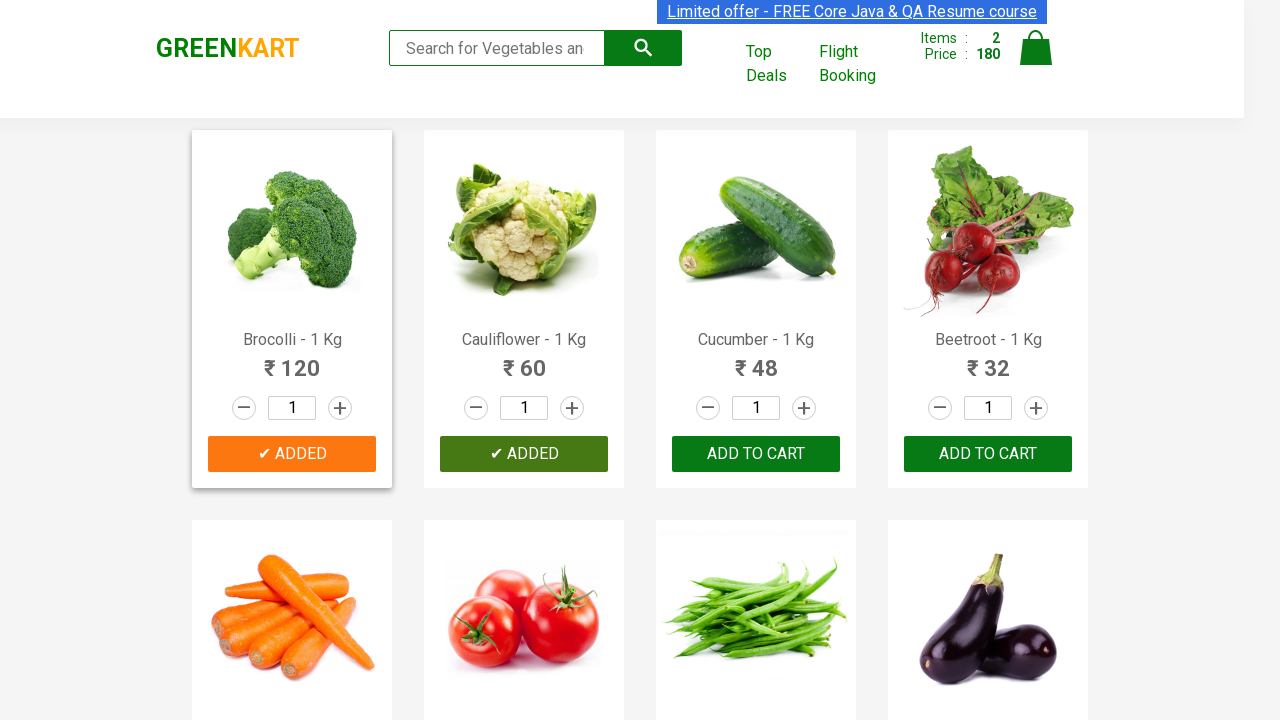

Added Cucumber to cart at (756, 454) on xpath=//div[@class='product-action']/button >> nth=2
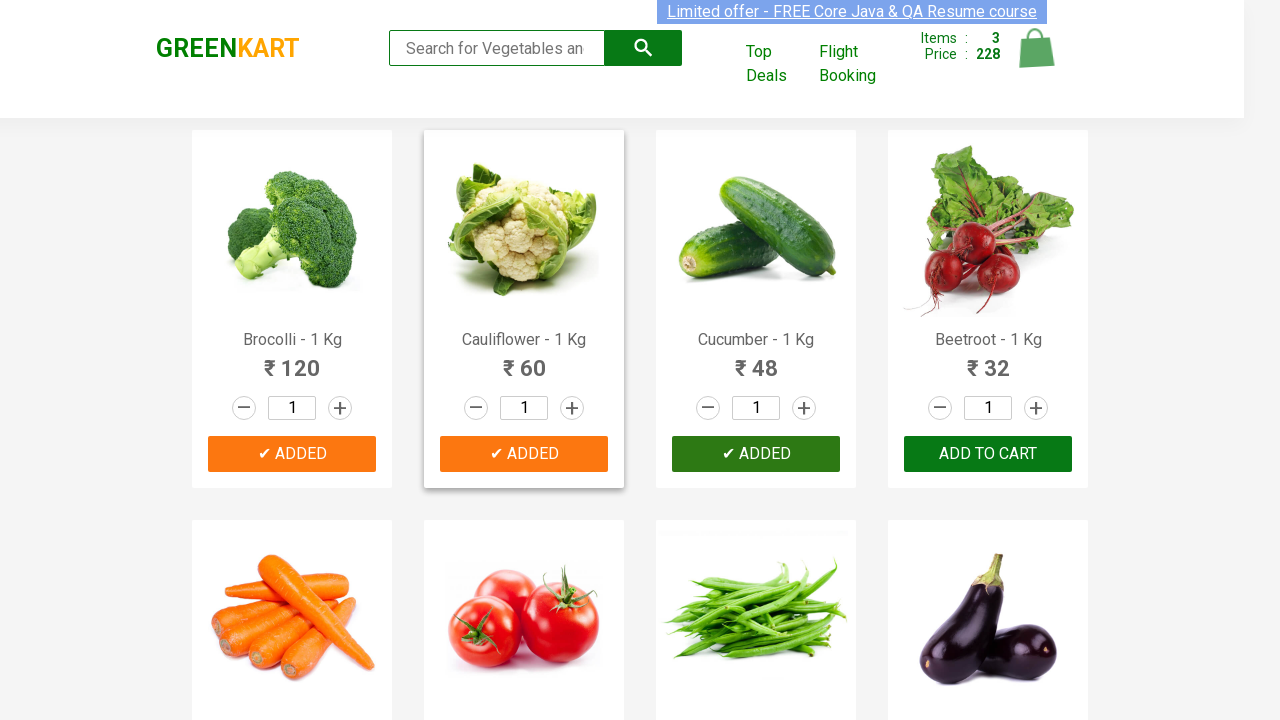

Added Beetroot to cart at (988, 454) on xpath=//div[@class='product-action']/button >> nth=3
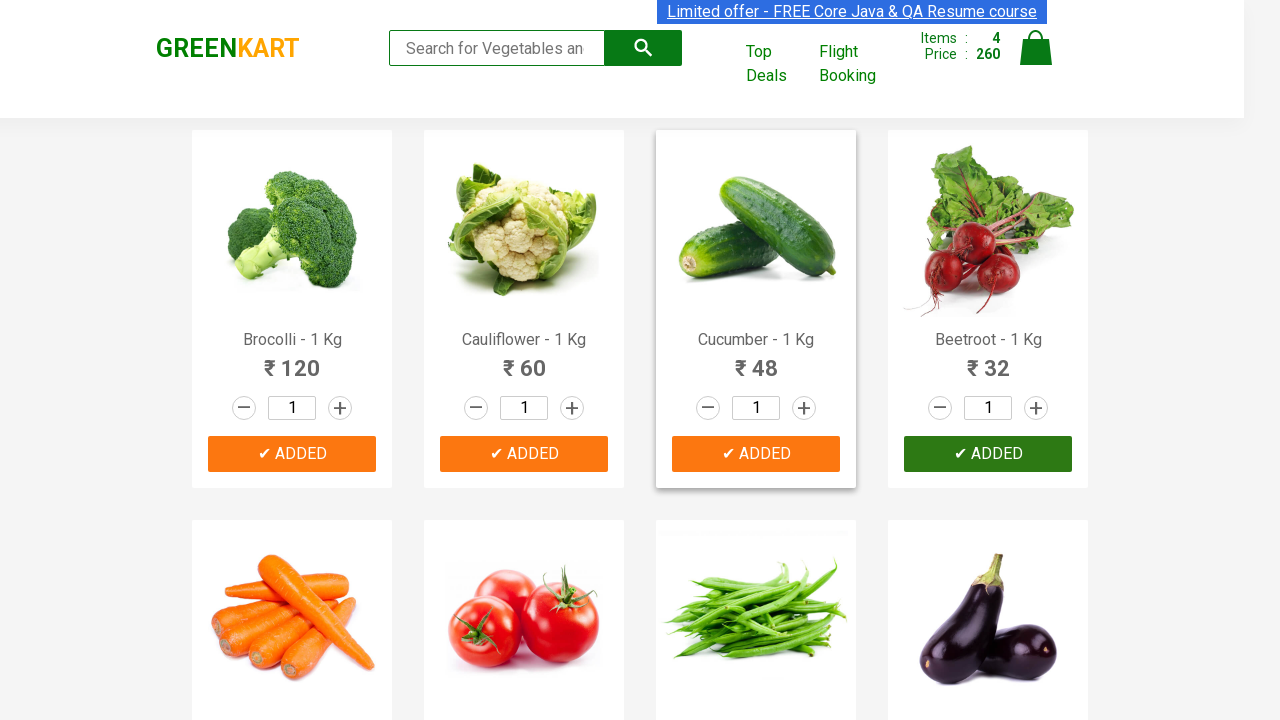

Added Tomato to cart at (524, 360) on xpath=//div[@class='product-action']/button >> nth=5
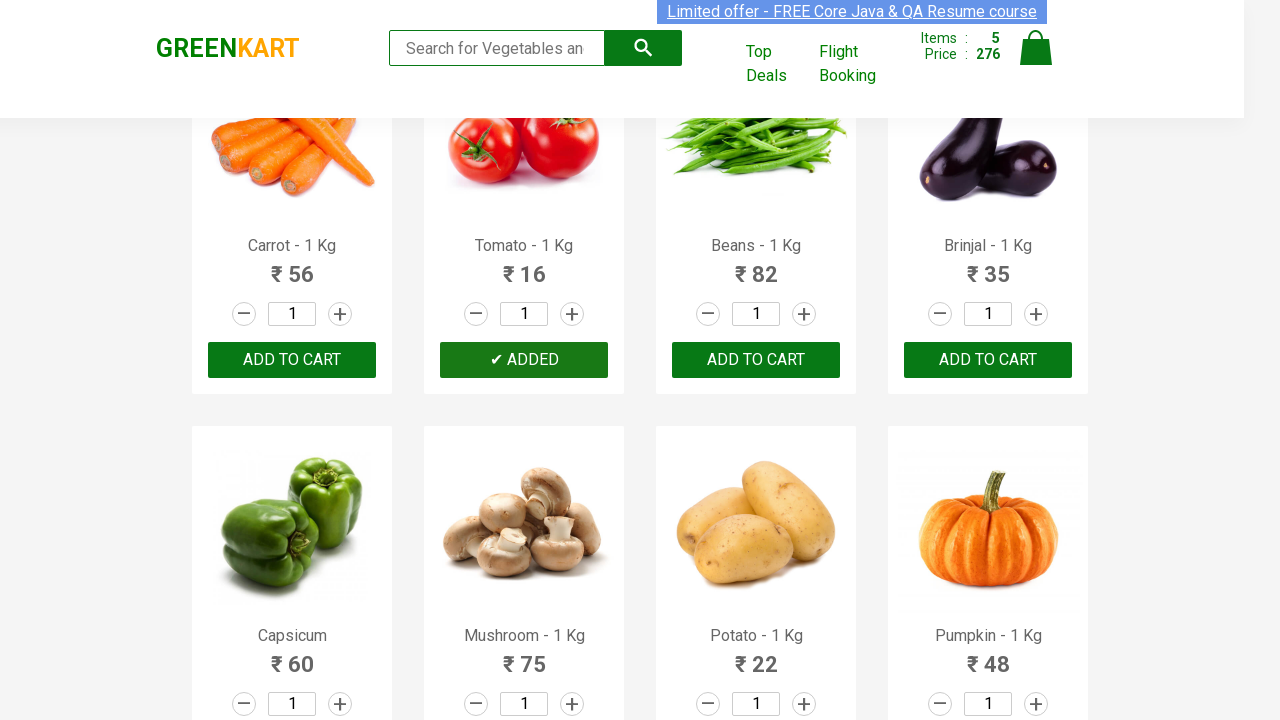

Clicked cart icon to view shopping cart at (1036, 48) on img[alt='Cart']
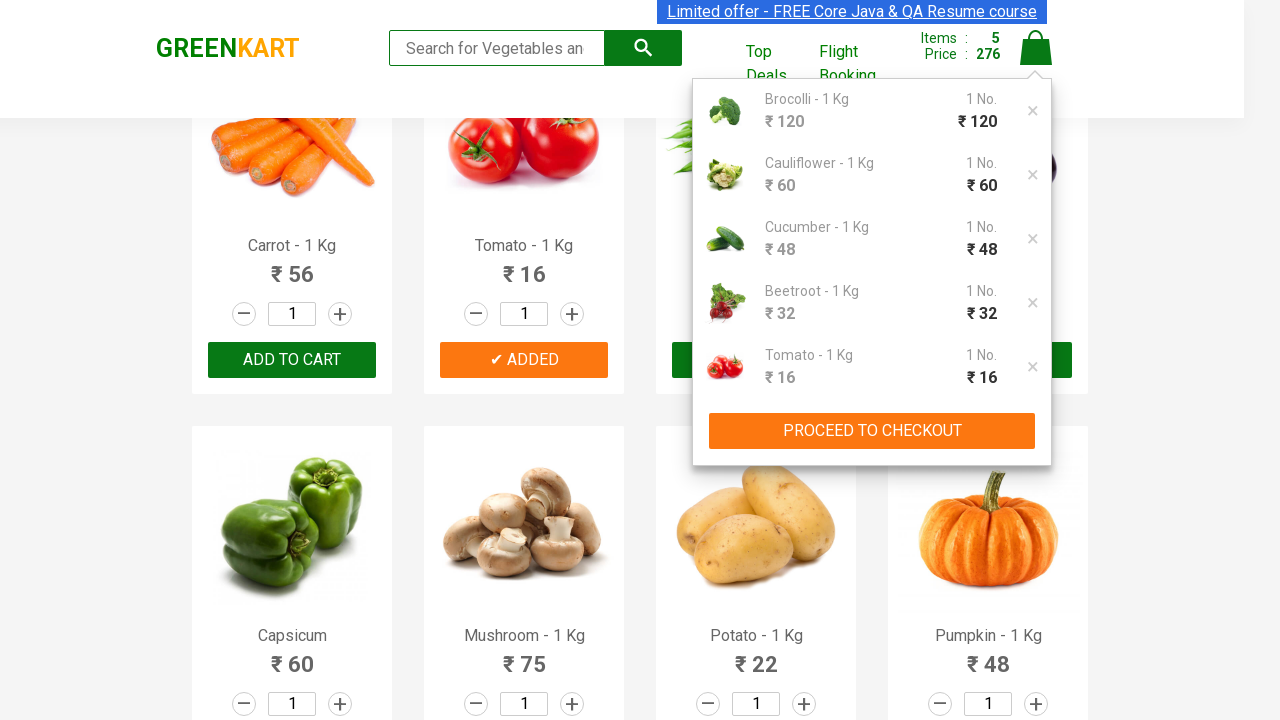

Clicked PROCEED TO CHECKOUT button at (872, 431) on xpath=//button[contains(text(),'PROCEED TO CHECKOUT')]
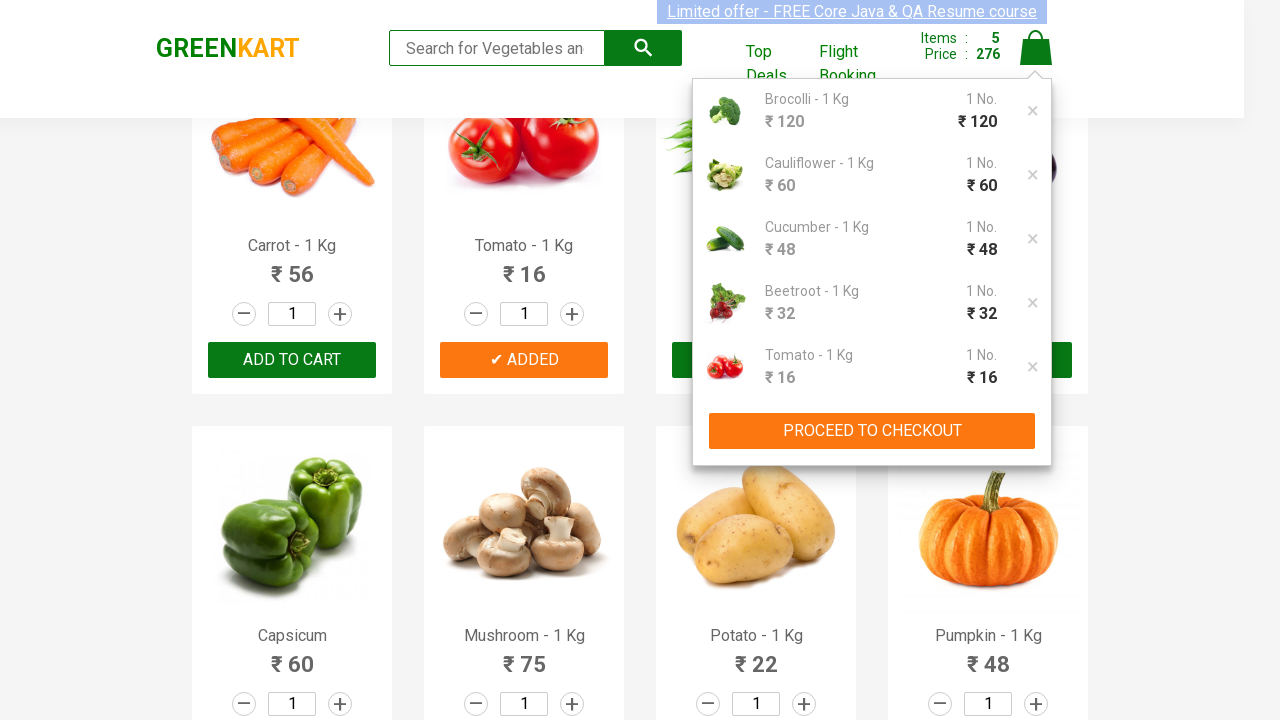

Promo code input field is visible
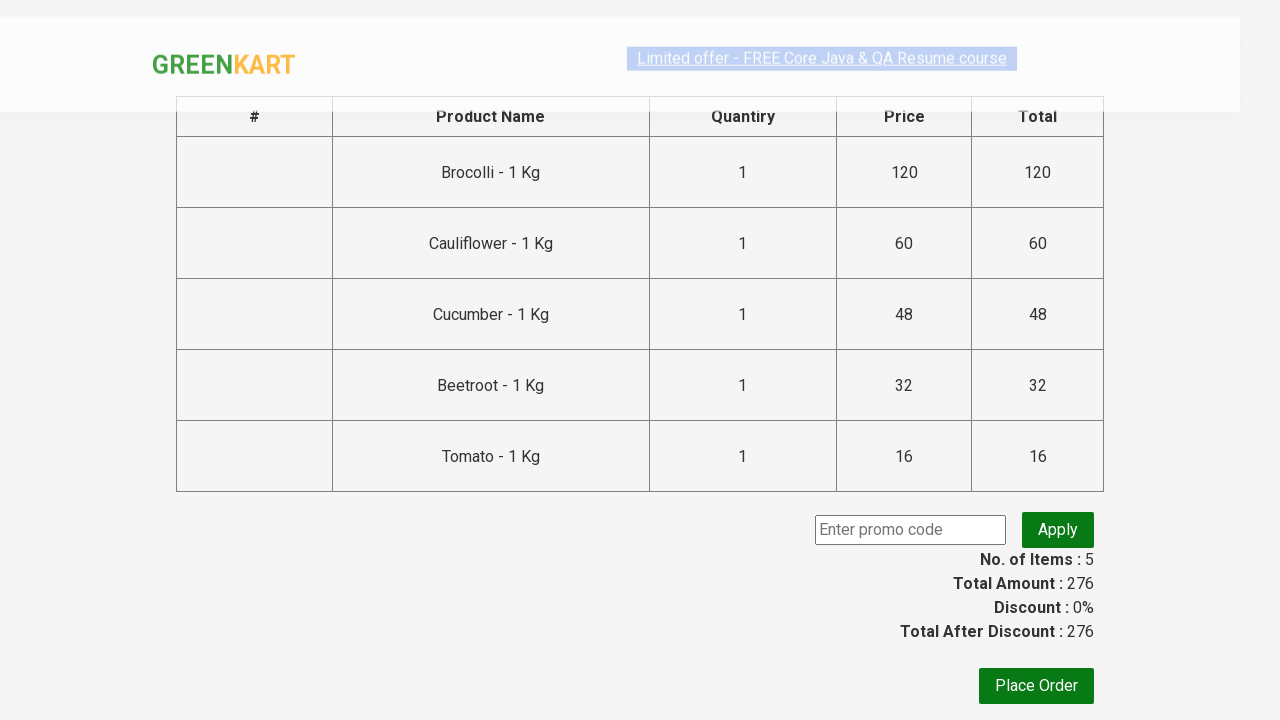

Entered promo code 'rahulshettyacademy' on input.promoCode
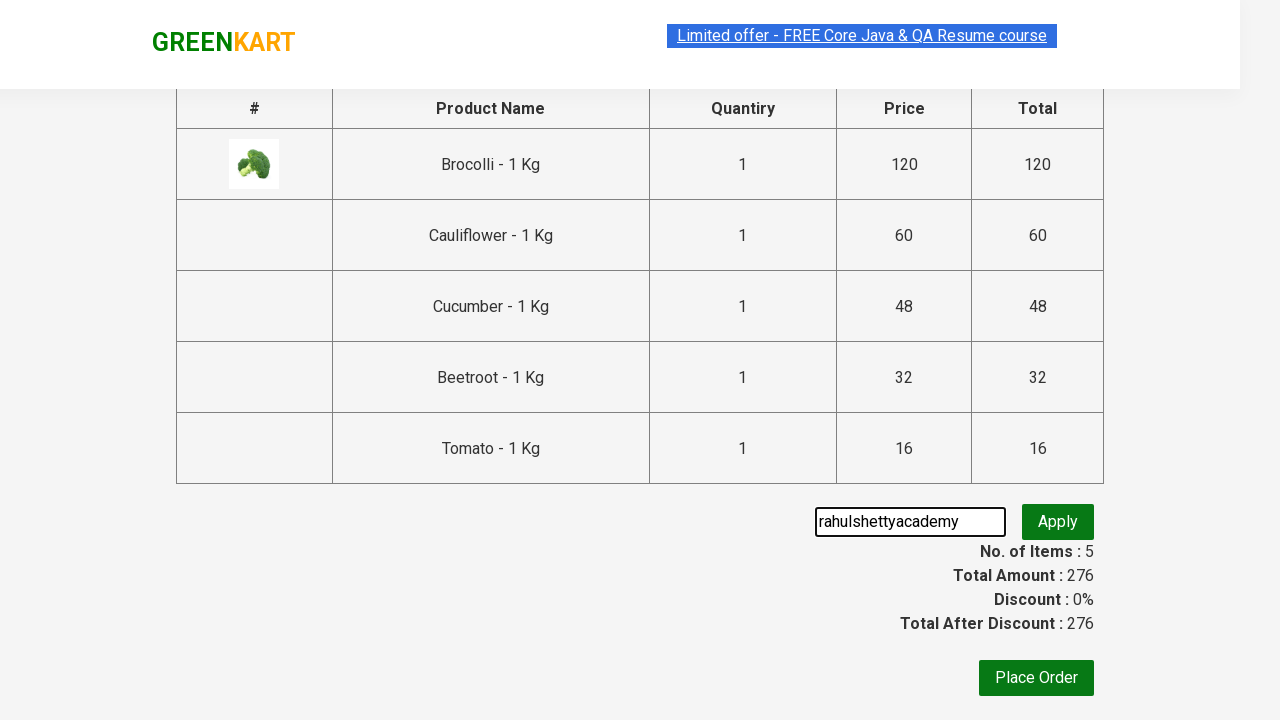

Clicked Apply button to apply promo code at (1058, 530) on button.promoBtn
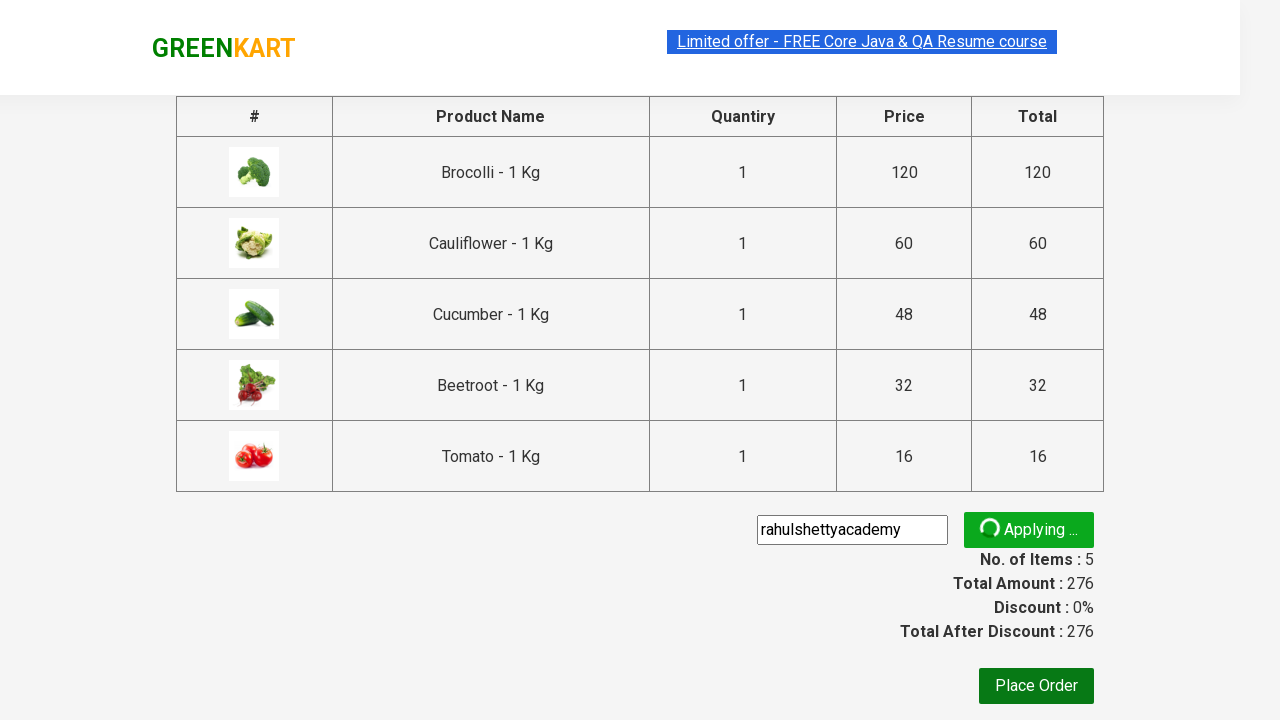

Promo code discount applied and confirmation message displayed
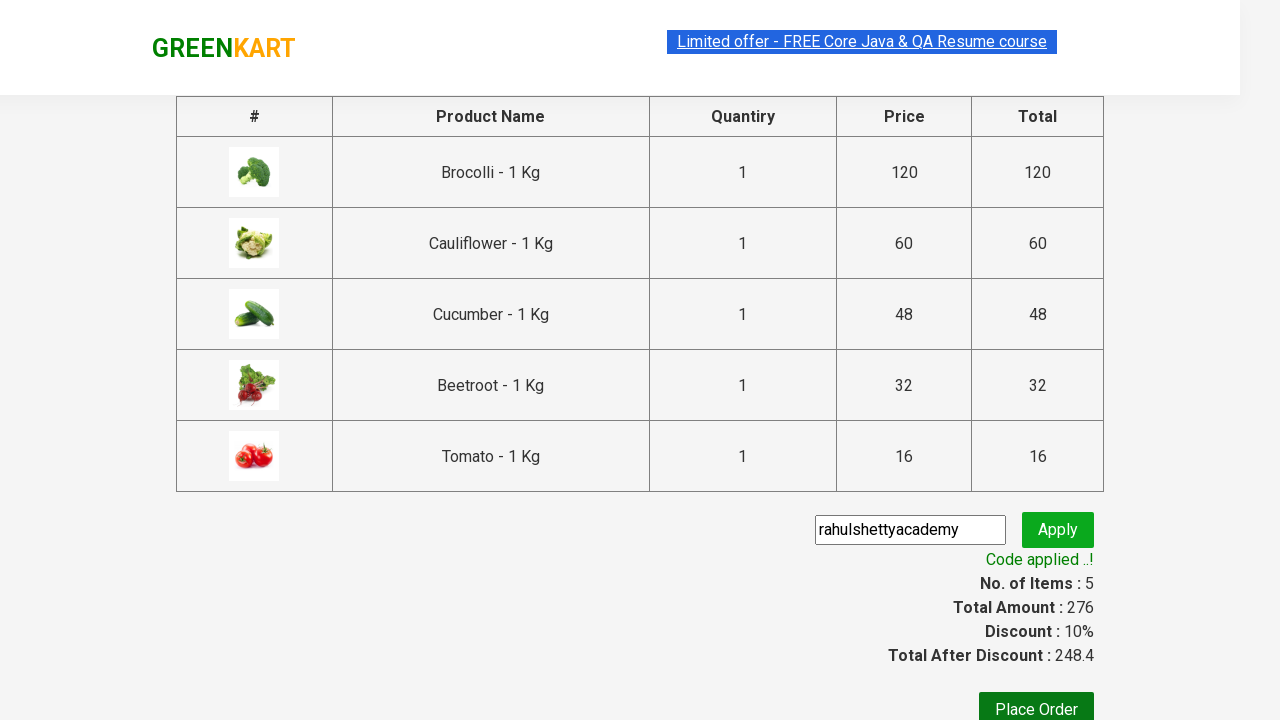

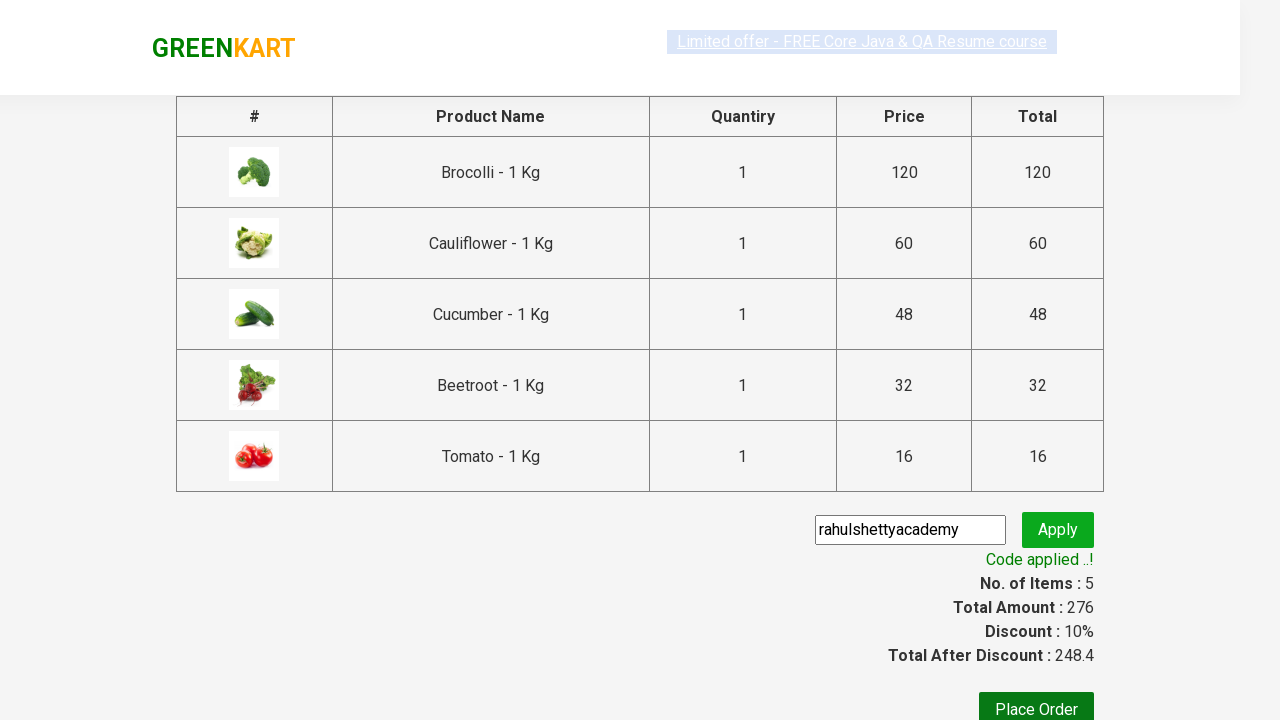